Tests the W3Schools JavaScript prompt example by clicking the Try It button, entering text in the prompt alert, and verifying the entered text is displayed on the page

Starting URL: https://www.w3schools.com/js/tryit.asp?filename=tryjs_prompt

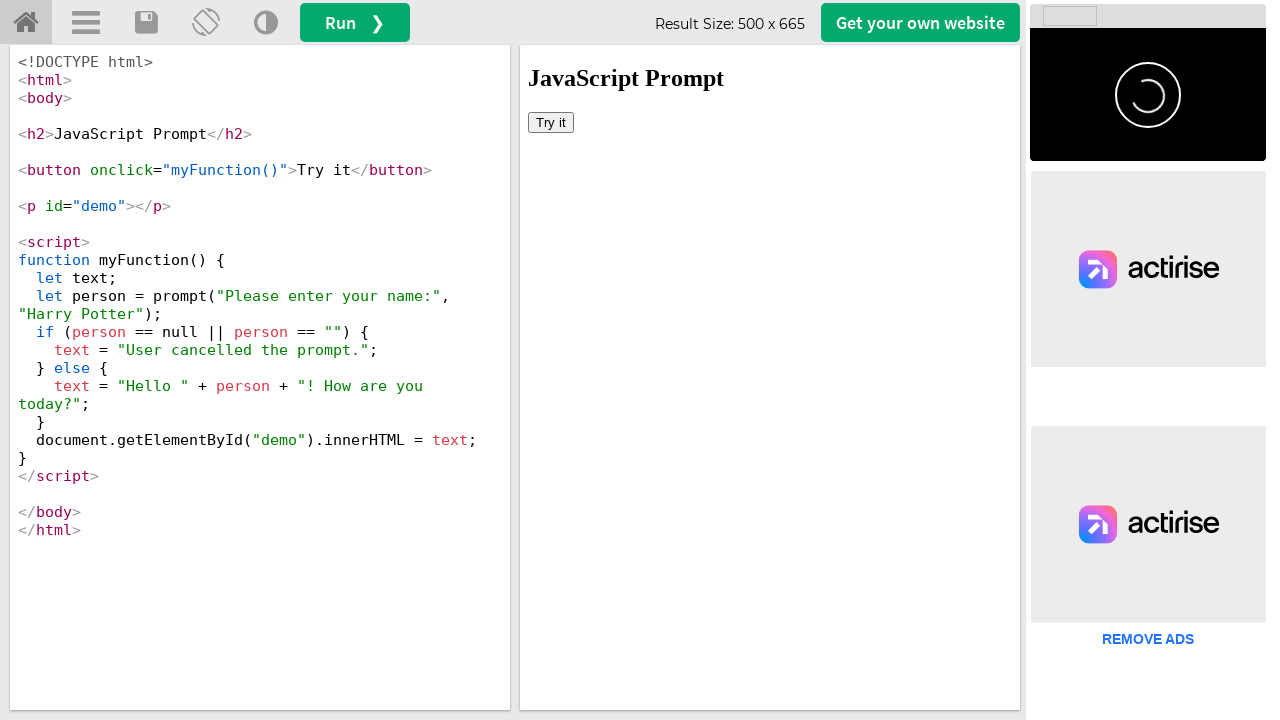

Located the iframe containing the Try It button
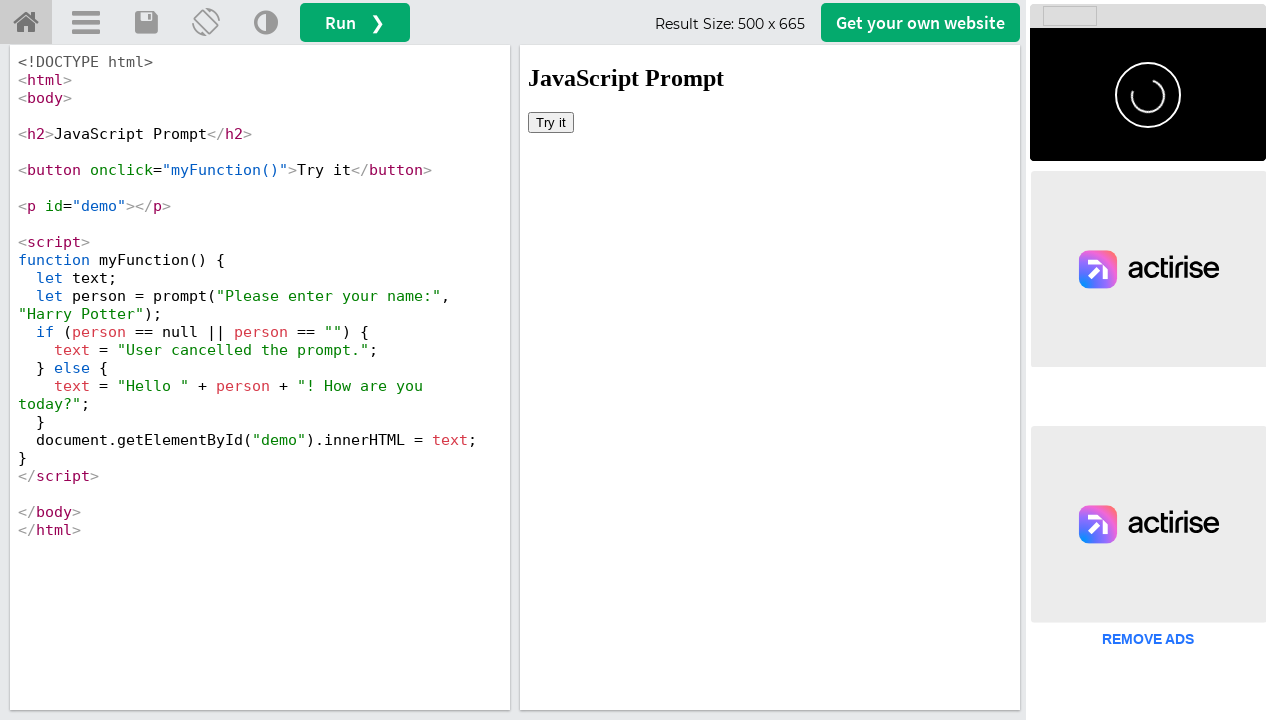

Clicked the 'Try it' button at (551, 122) on iframe#iframeResult >> nth=0 >> internal:control=enter-frame >> xpath=//button[t
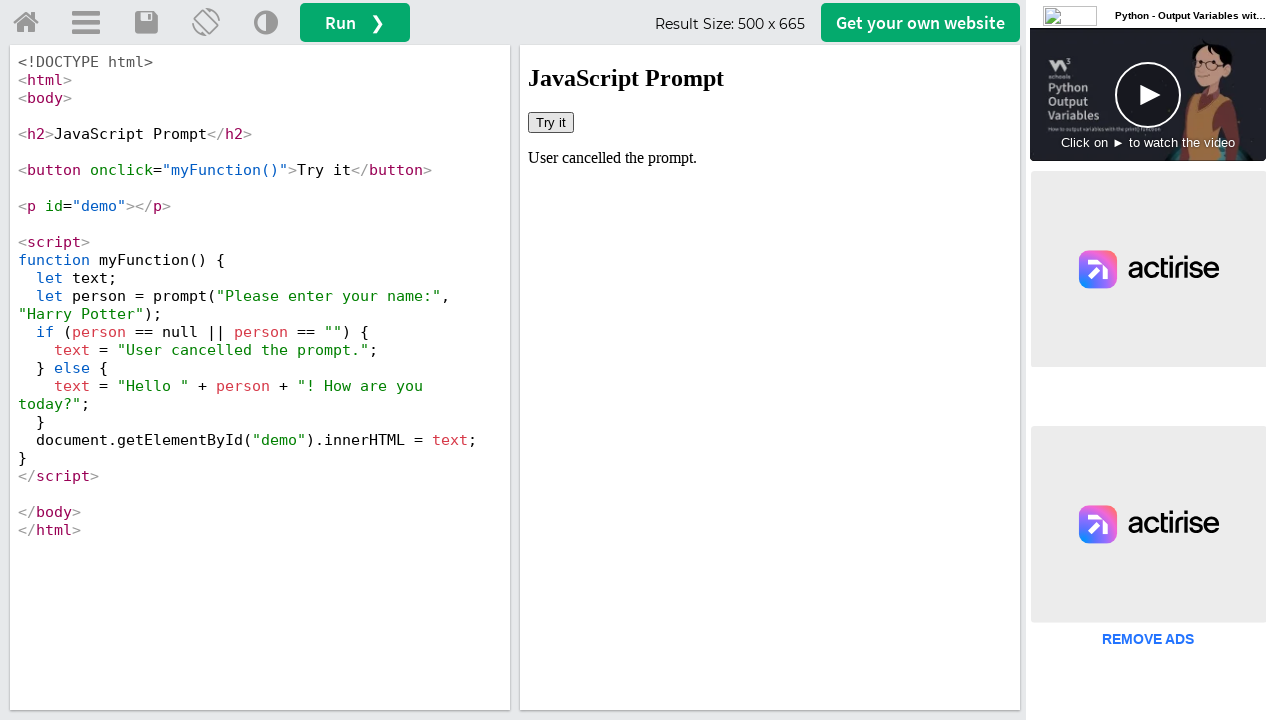

Set up dialog handler and accepted prompt with 'Suganthi'
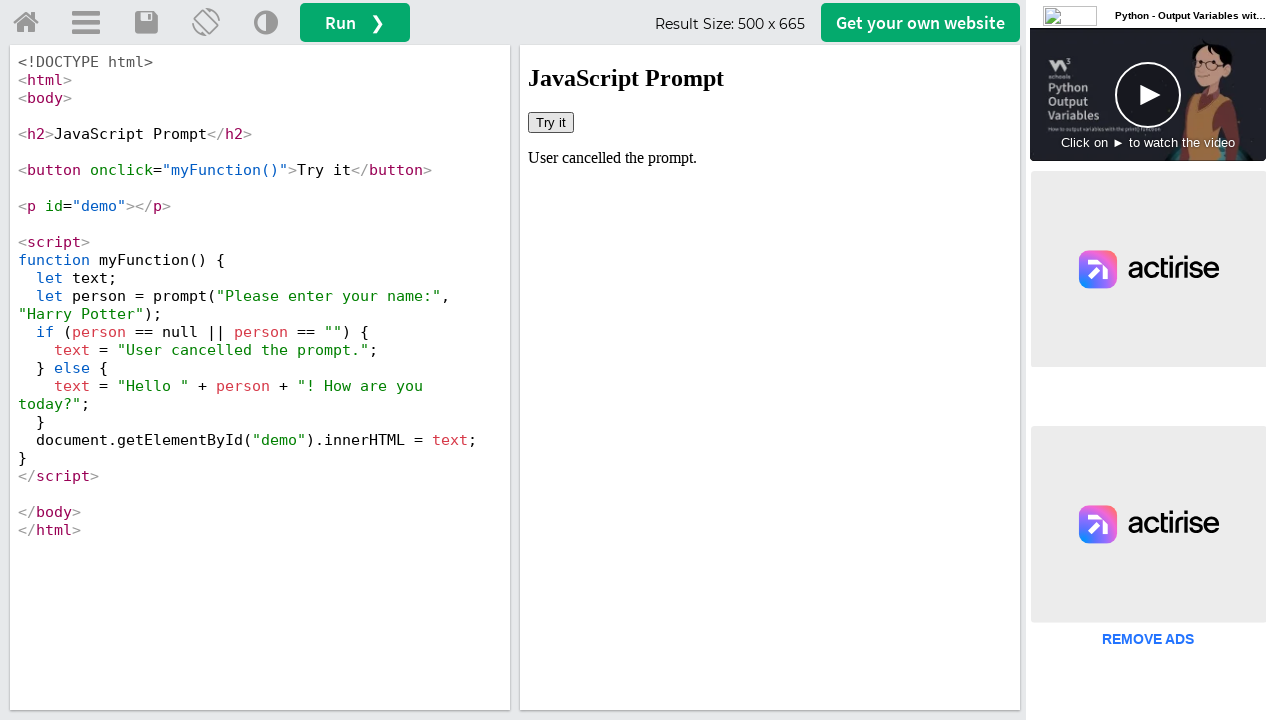

Retrieved text content from demo element
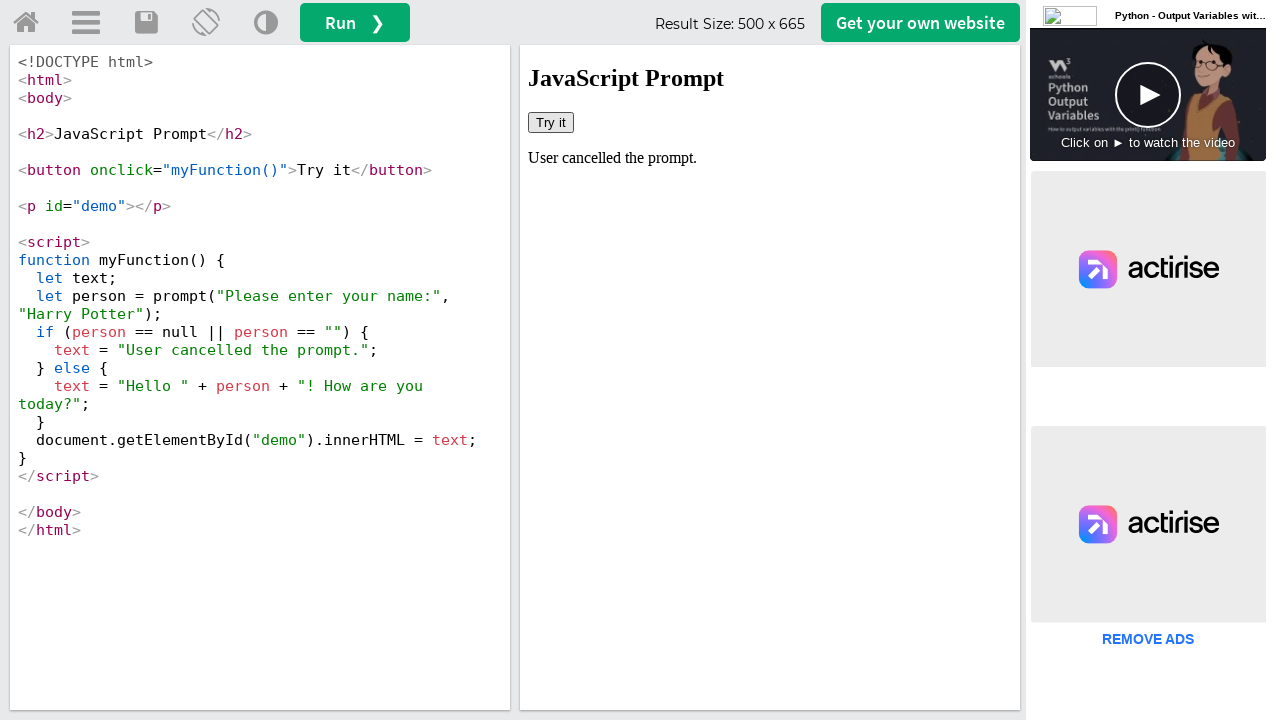

Verification failed - 'Suganthi' not found in demo element
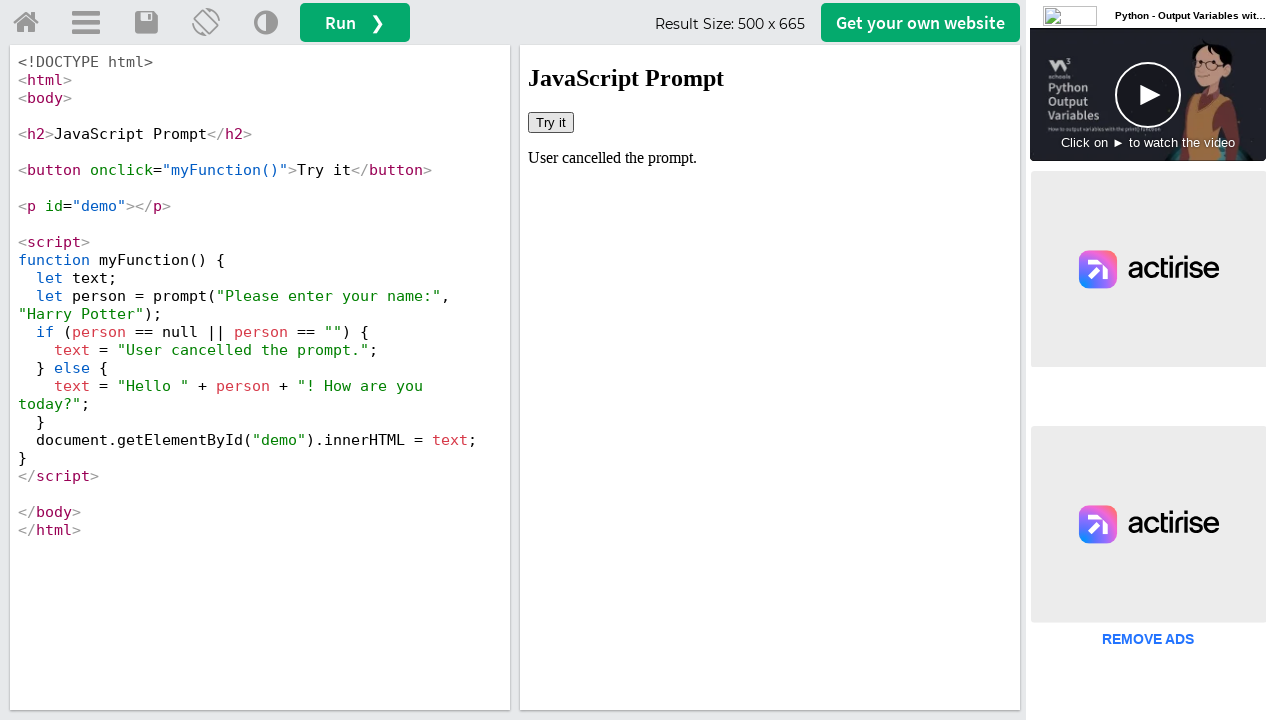

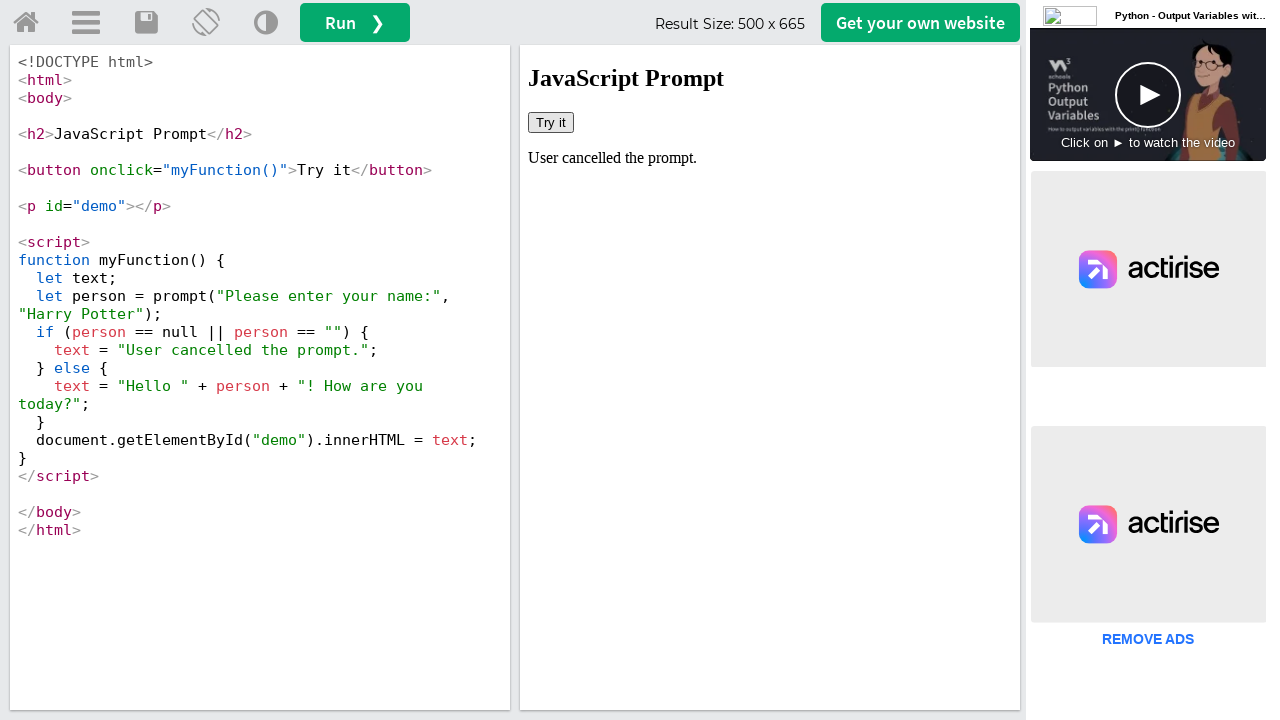